Tests a ratings form by hovering over the description textarea, filling it with text, and clicking the submit button.

Starting URL: https://demoapps.qspiders.com/ui/mouseHover/rating?sublist=2

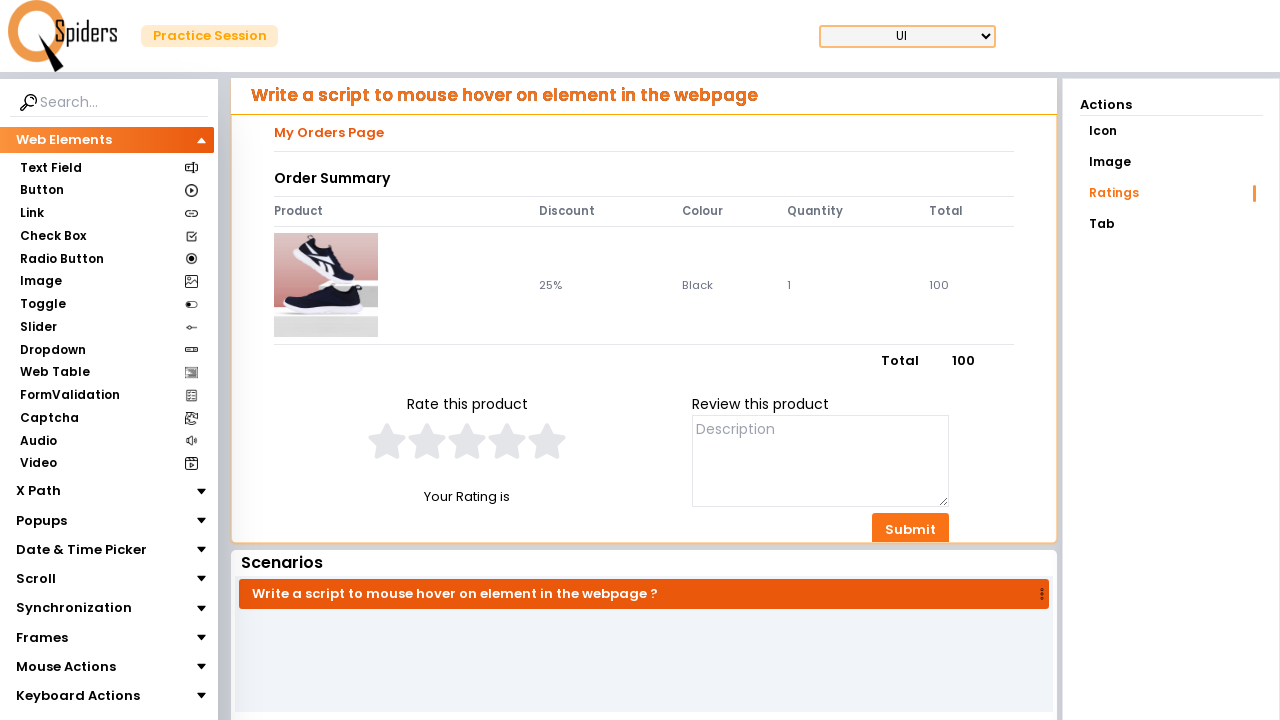

Hovered over the description textarea at (820, 461) on textarea[placeholder='Description']
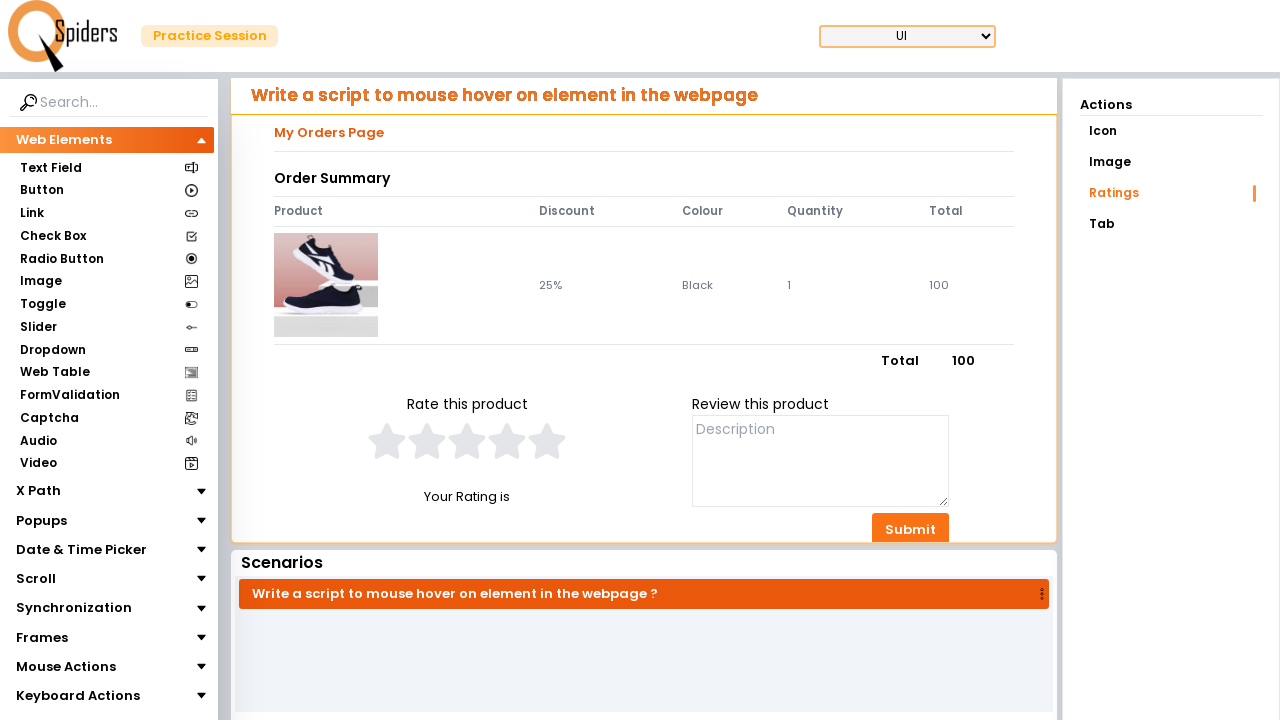

Filled description textarea with 'product is good' on textarea[placeholder='Description']
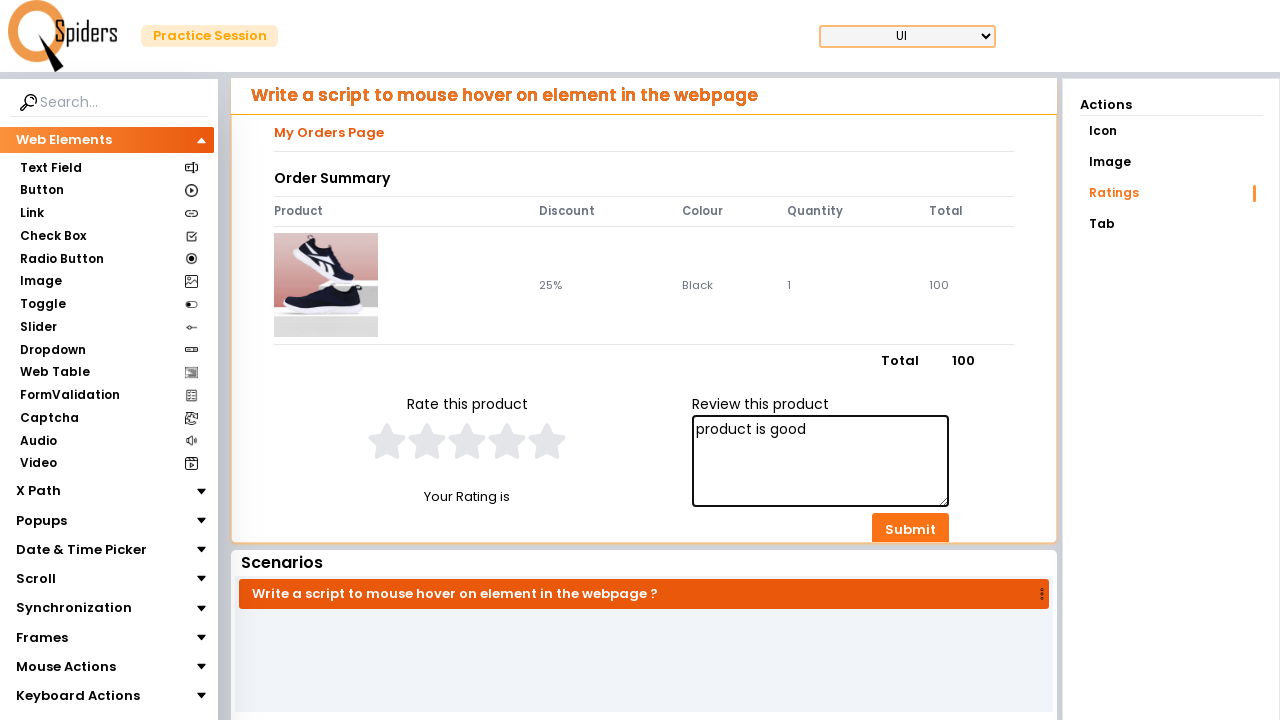

Clicked the submit button at (910, 525) on button[type='submit']
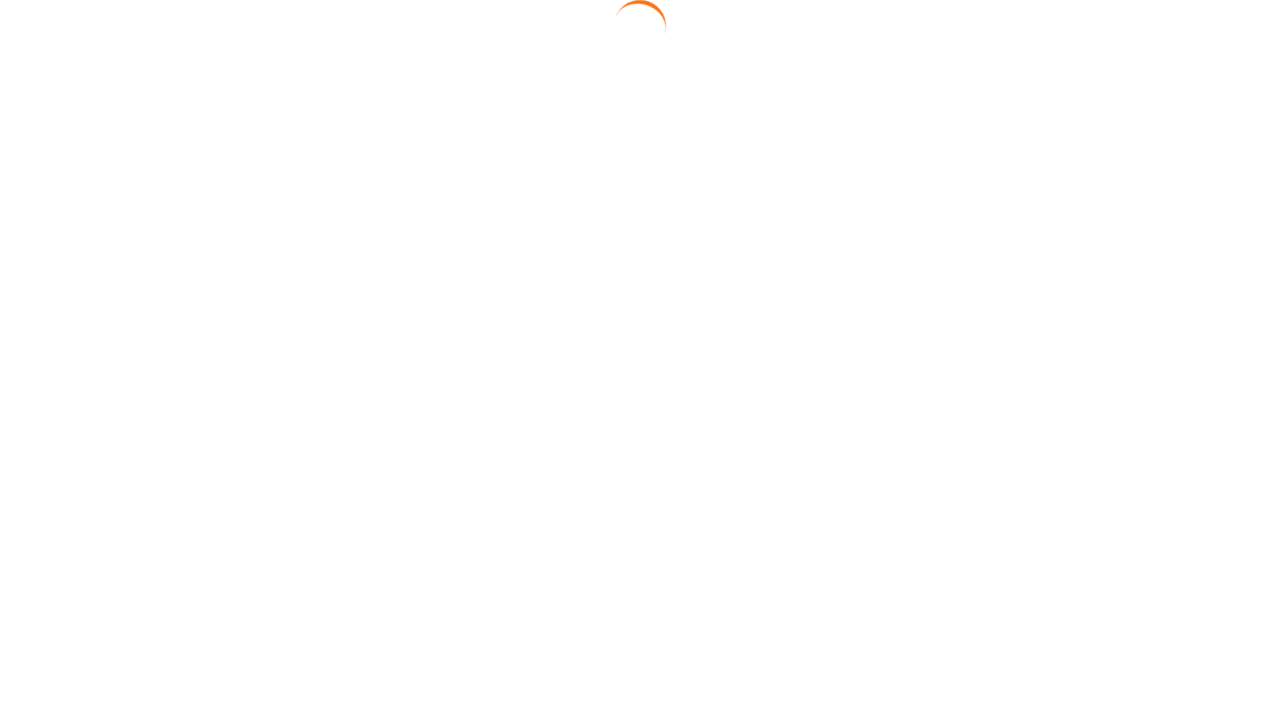

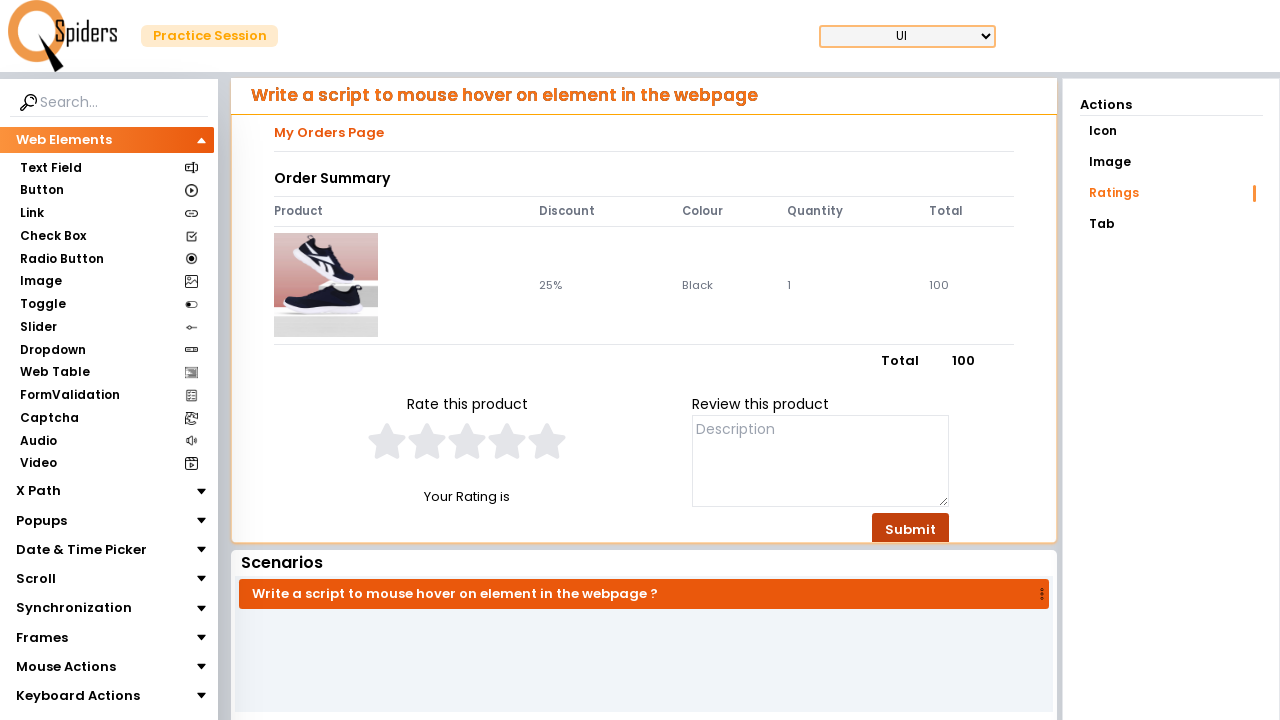